Tests JavaScript prompt alert functionality by clicking a prompt button, entering text into the prompt dialog, and accepting it.

Starting URL: https://demoqa.com/alerts

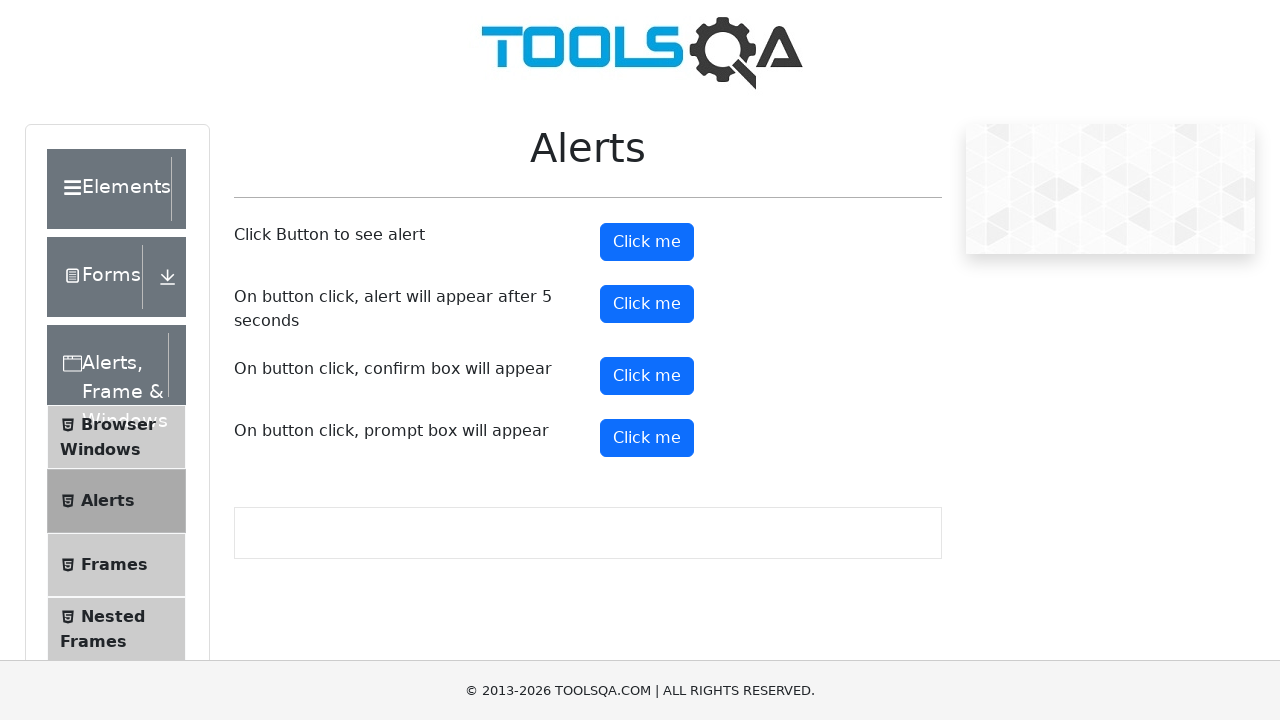

Set up dialog handler for prompt alert
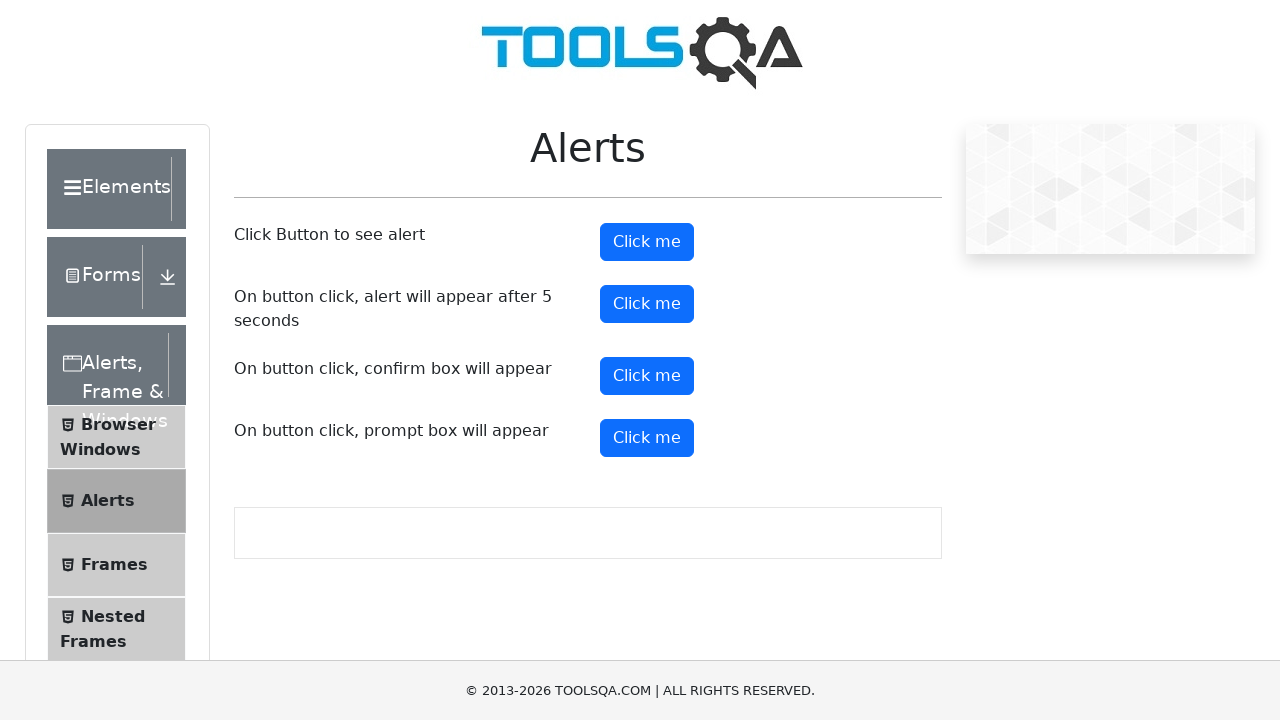

Clicked prompt button to trigger prompt alert at (647, 438) on #promtButton
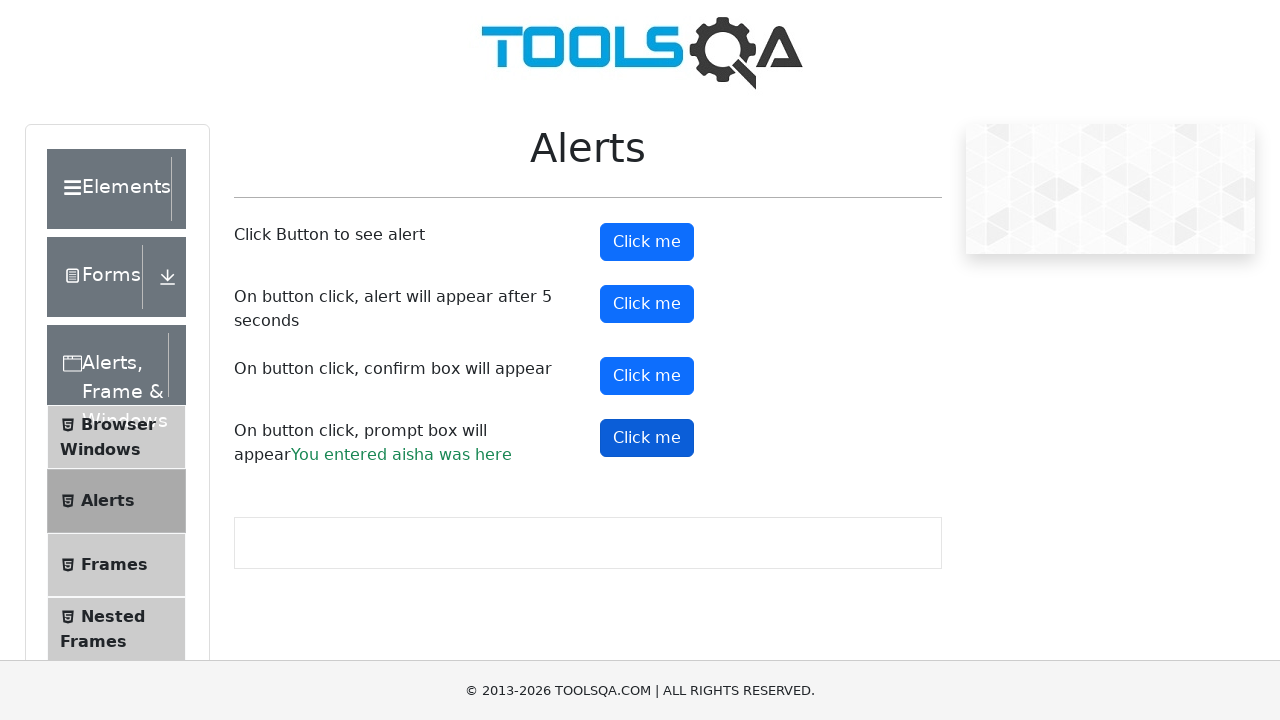

Prompt result appeared, confirming prompt was handled with text 'aisha was here'
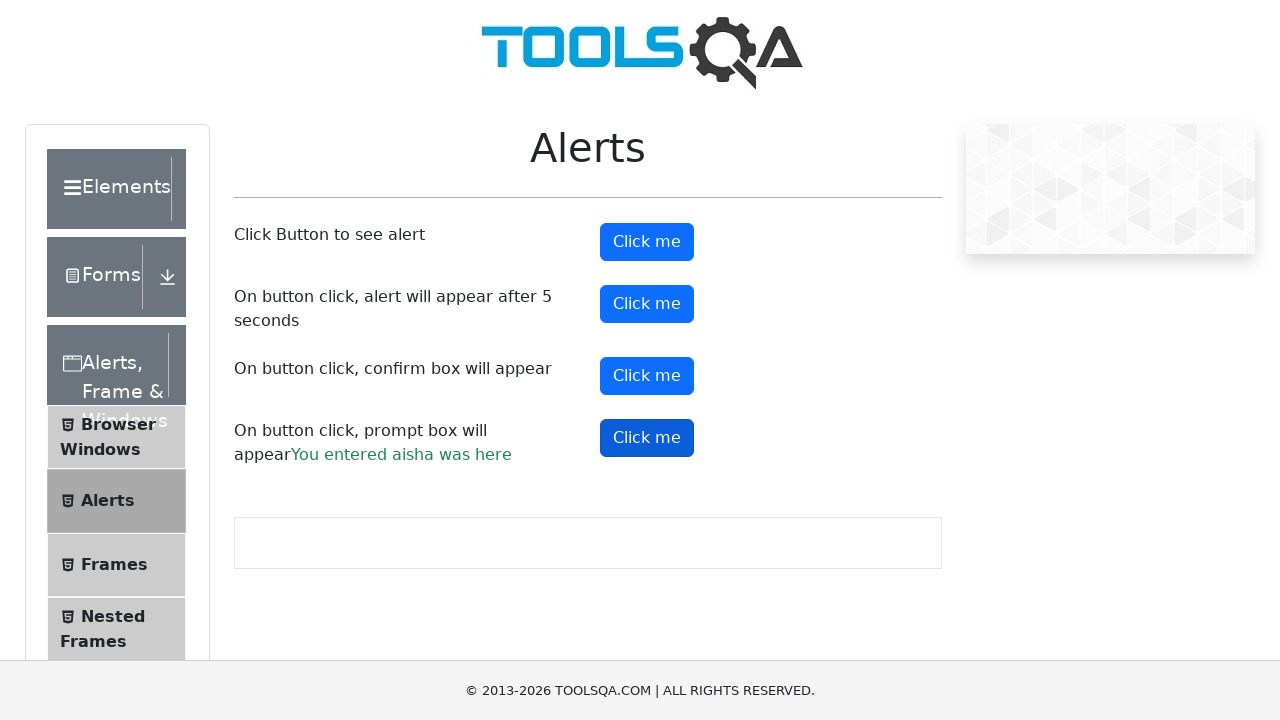

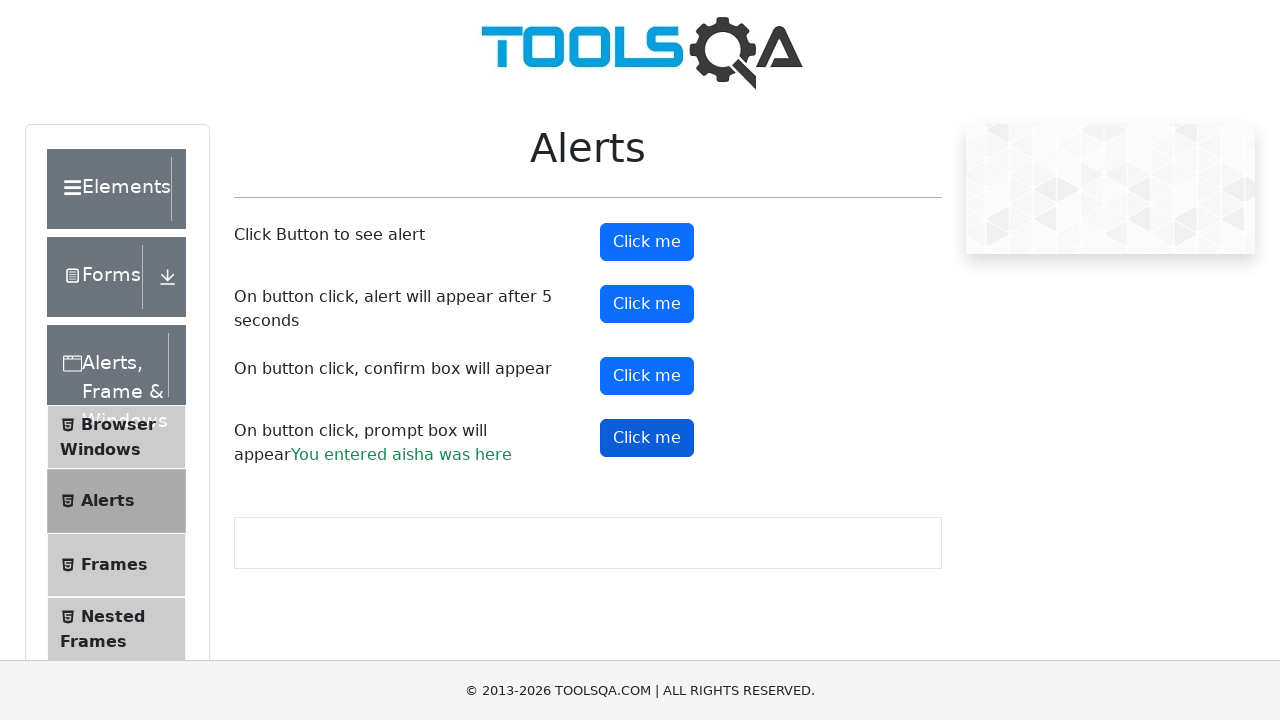